Tests drag and drop functionality by navigating to the drag page, performing a drag-and-drop by offset, and then dragging an element to a target drop zone

Starting URL: https://www.leafground.com

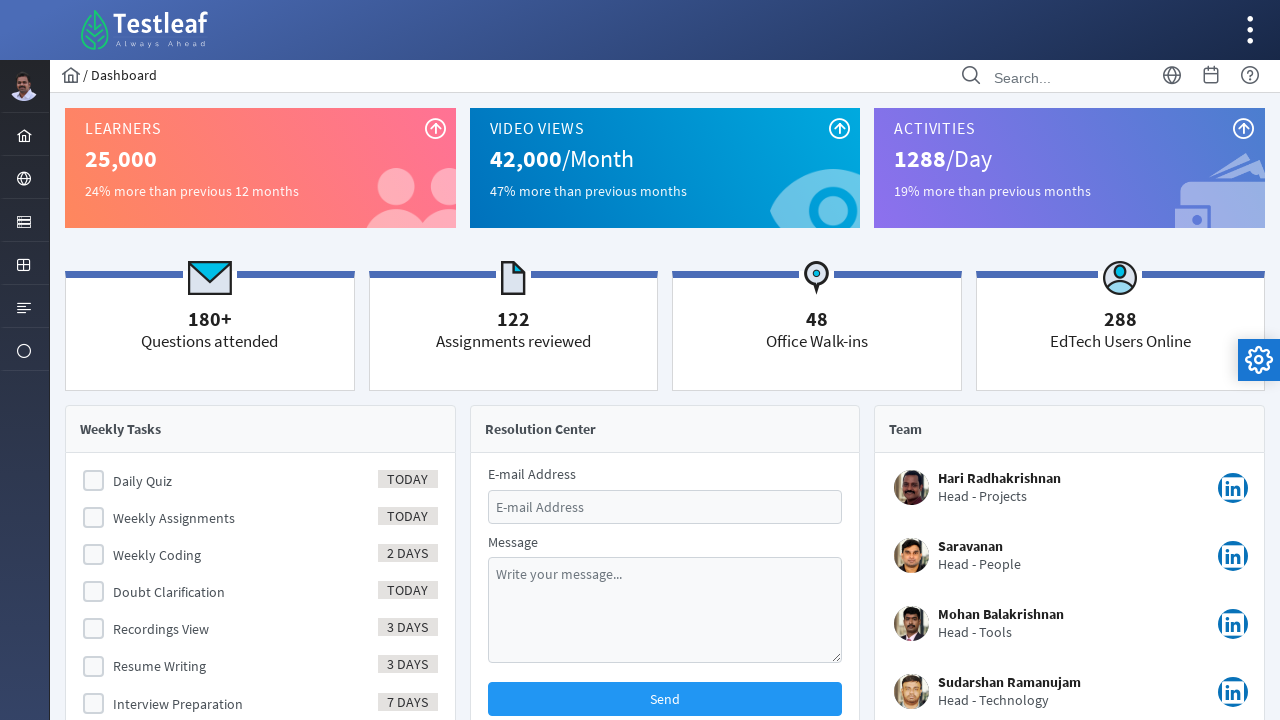

Clicked on the second menu item at (24, 178) on xpath=//form[@id='menuform']/ul/li[2]
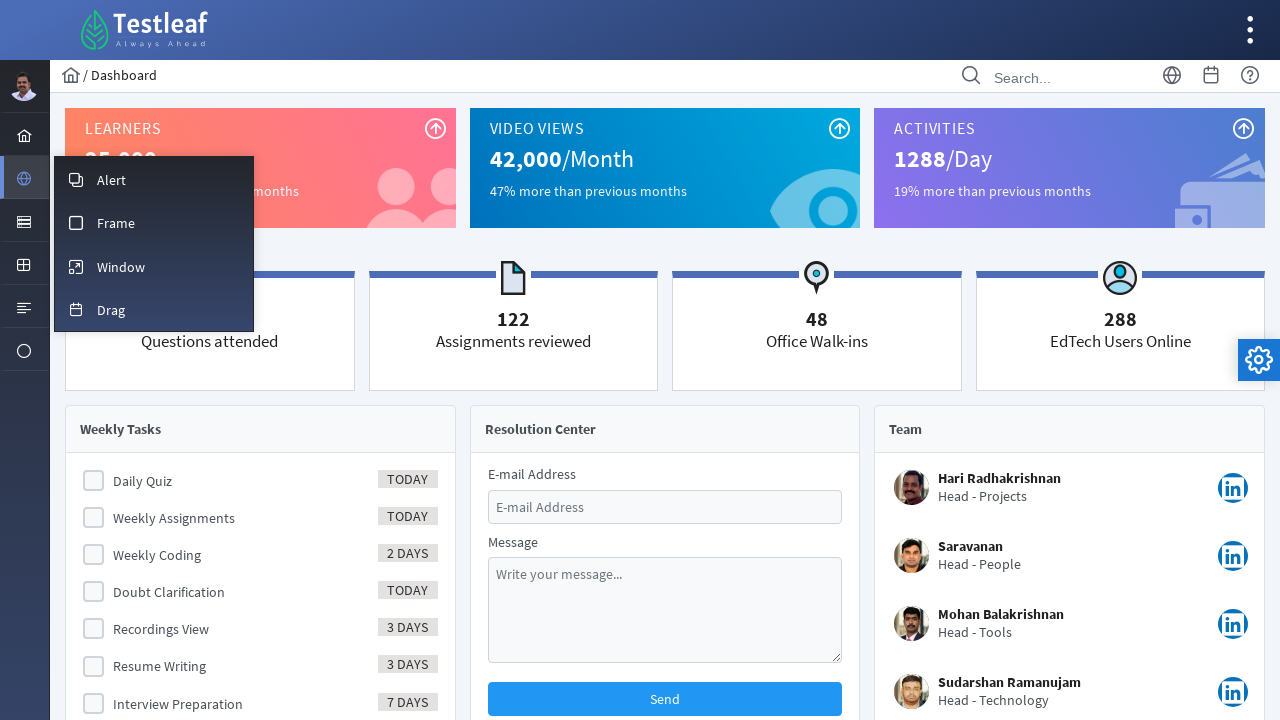

Clicked on the 'Drag' option at (111, 310) on xpath=//span[text()='Drag']
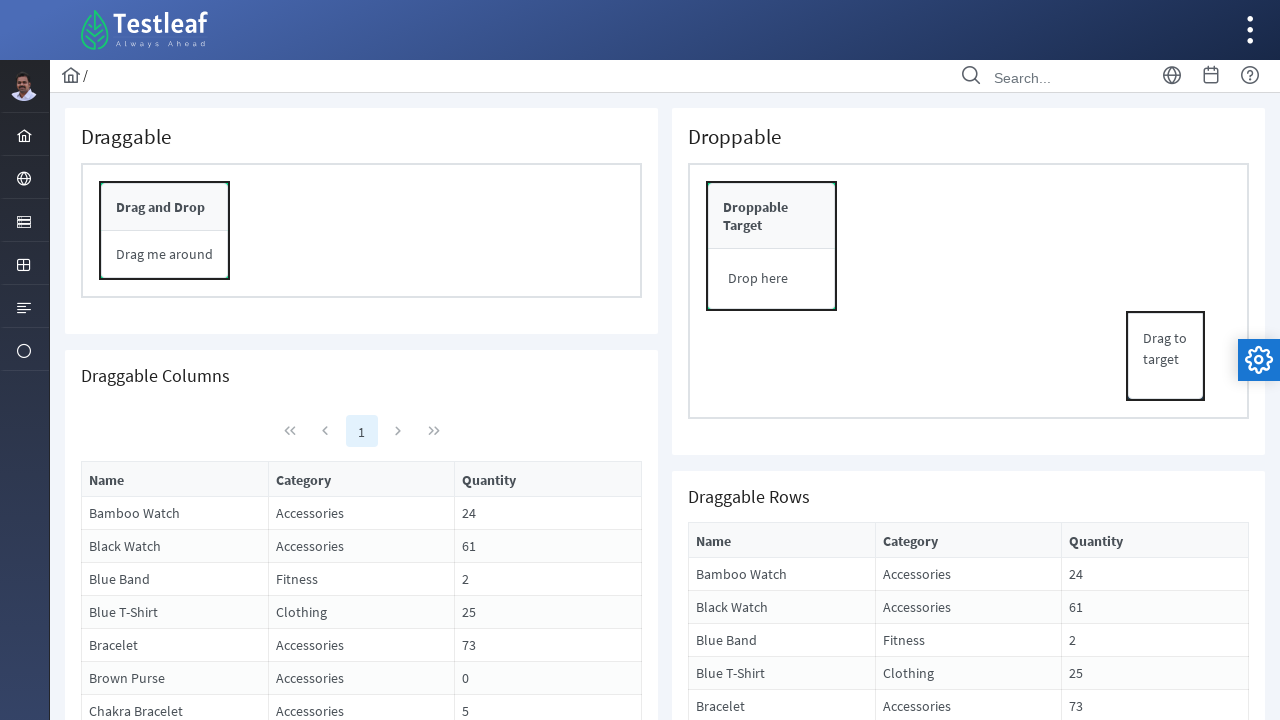

Draggable panel loaded and became visible
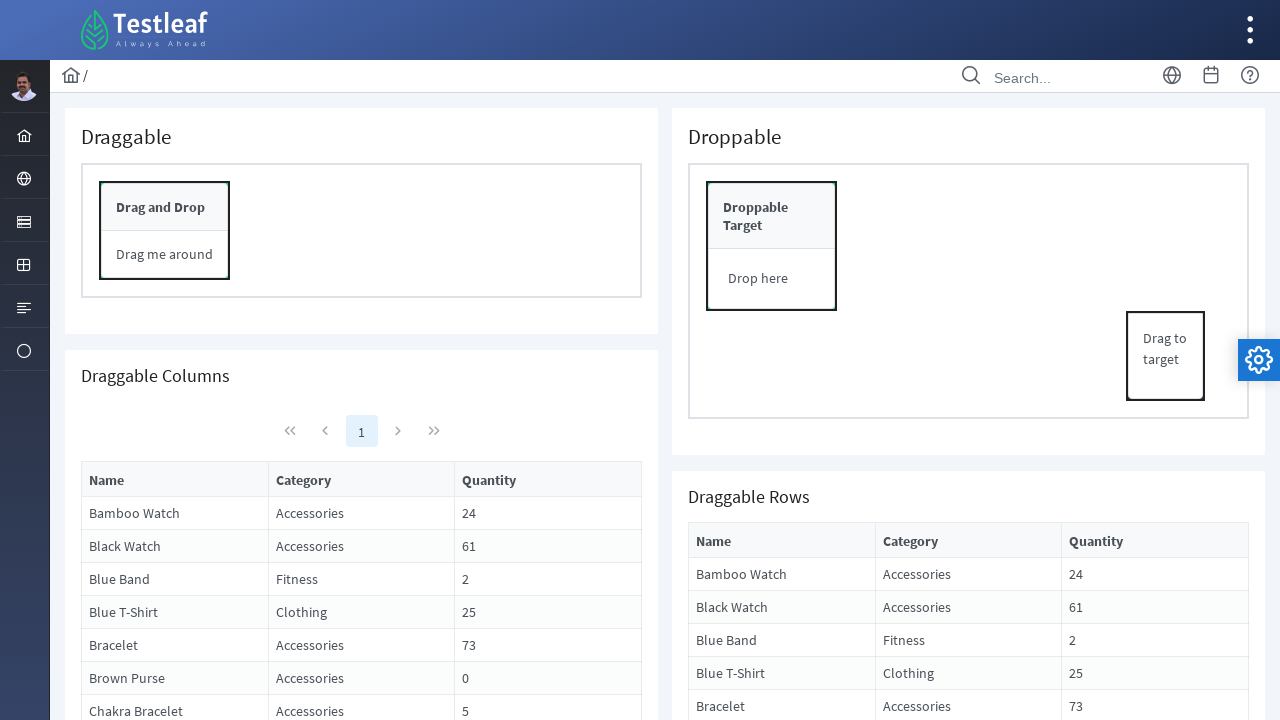

Located source element for dragging
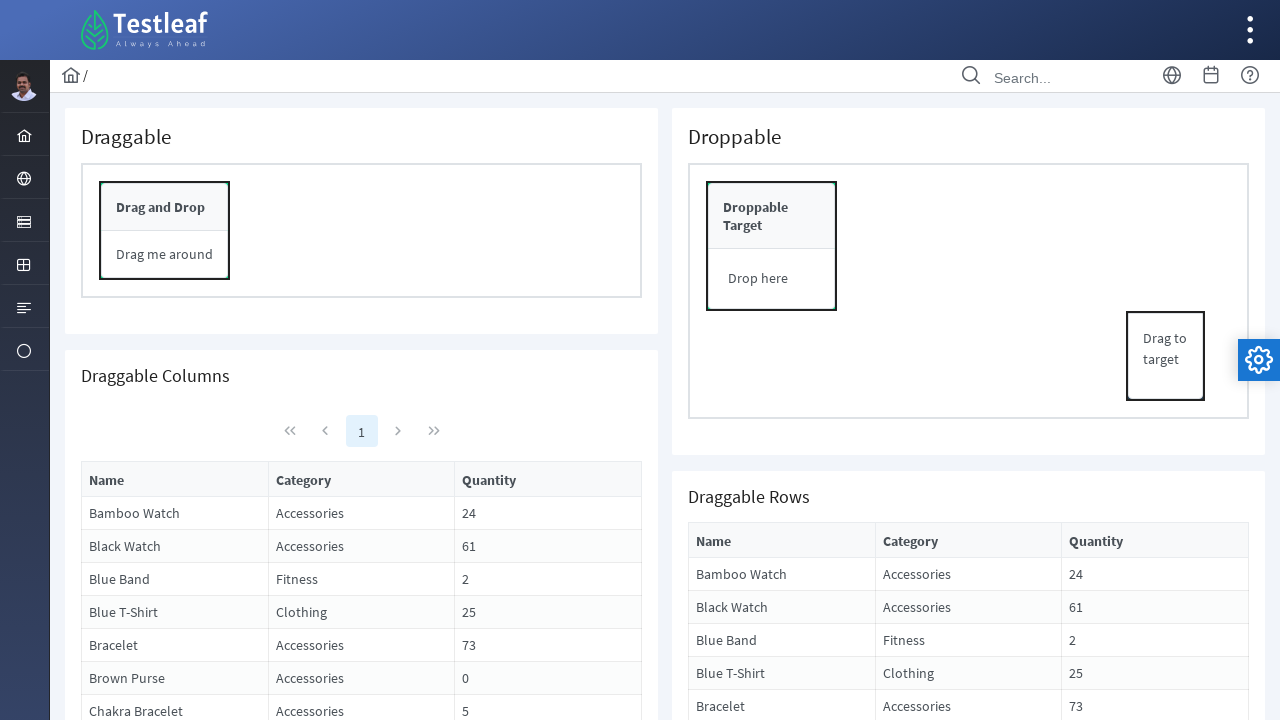

Moved mouse to the center of the draggable panel at (165, 231)
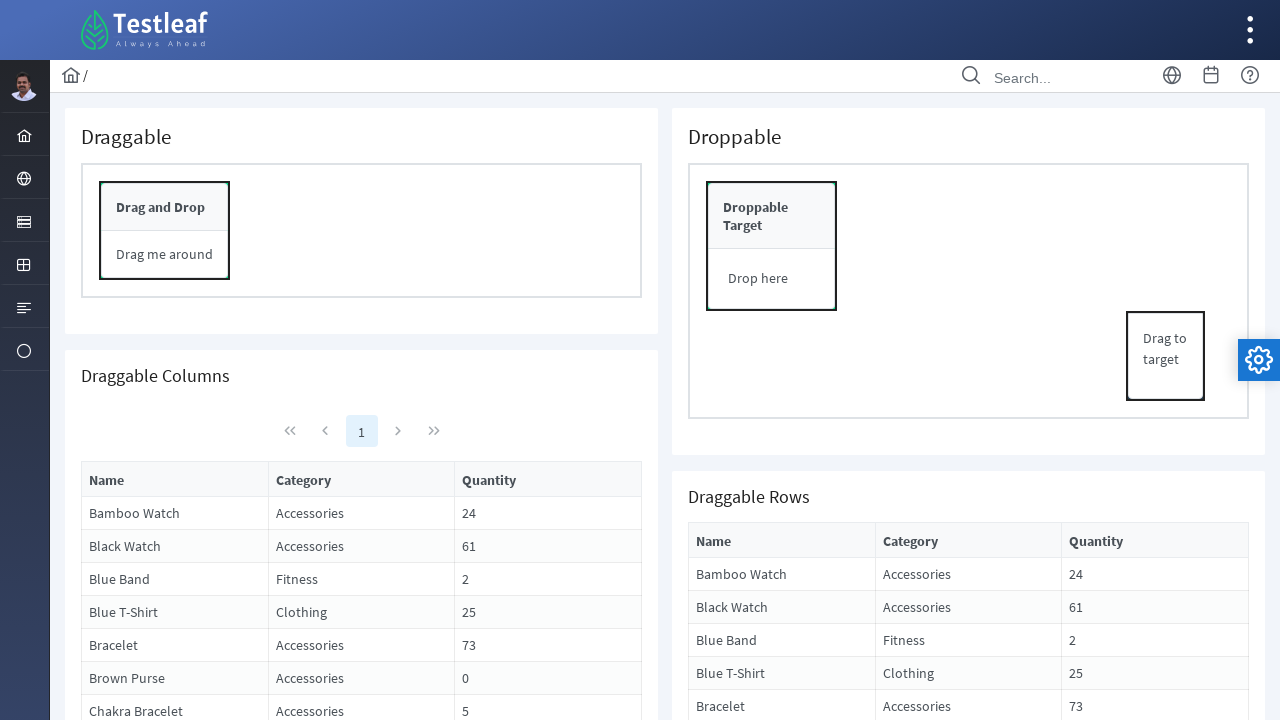

Pressed mouse button down on the draggable panel at (165, 231)
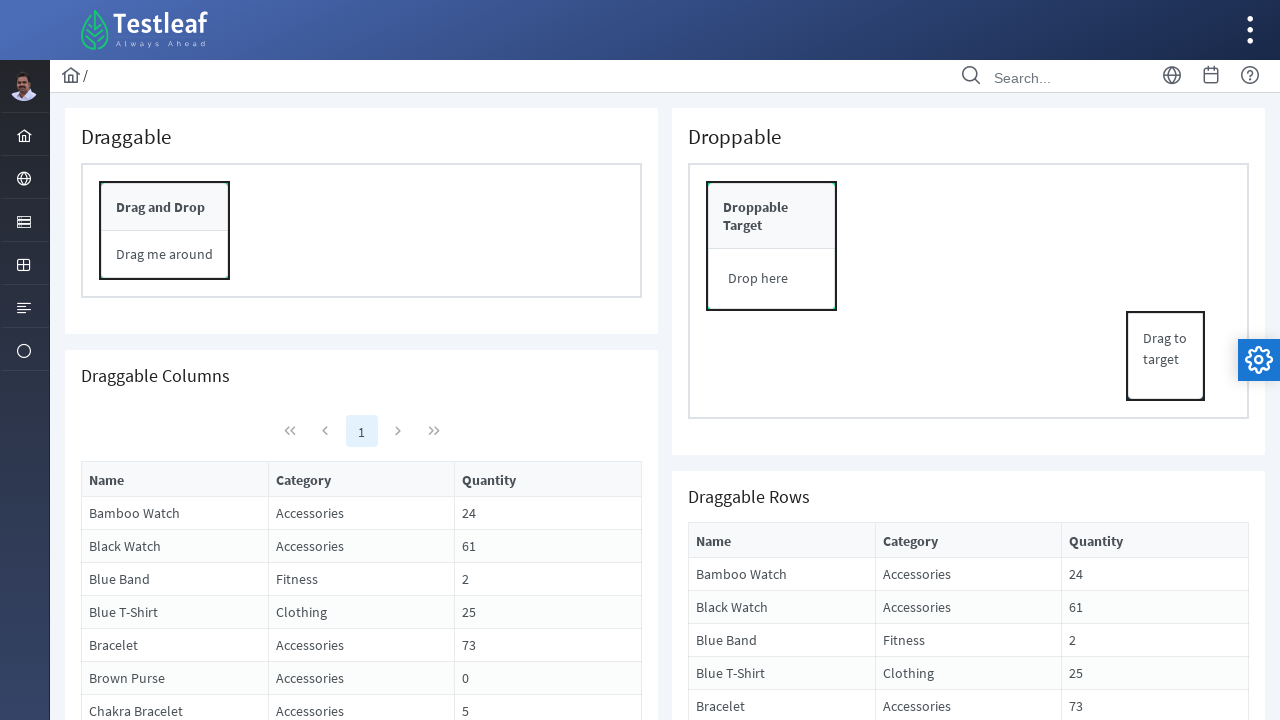

Dragged the panel 150px to the right at (315, 231)
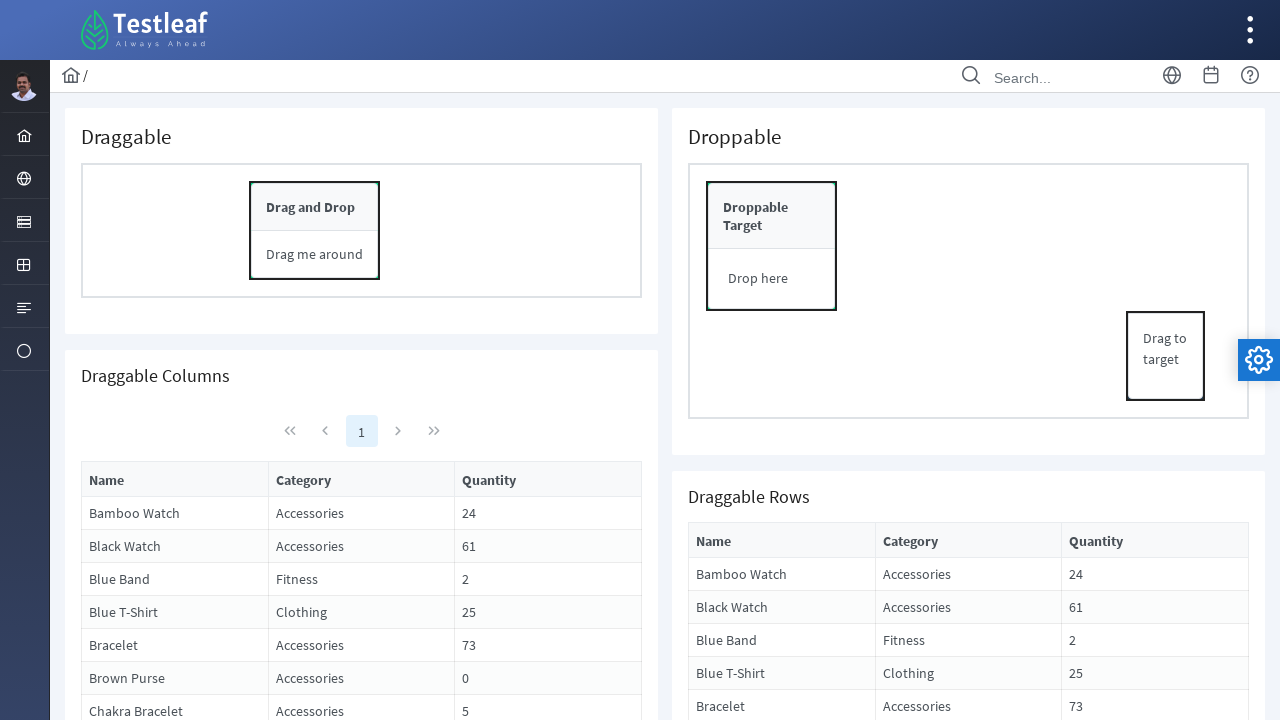

Released mouse button to complete the drag by offset at (315, 231)
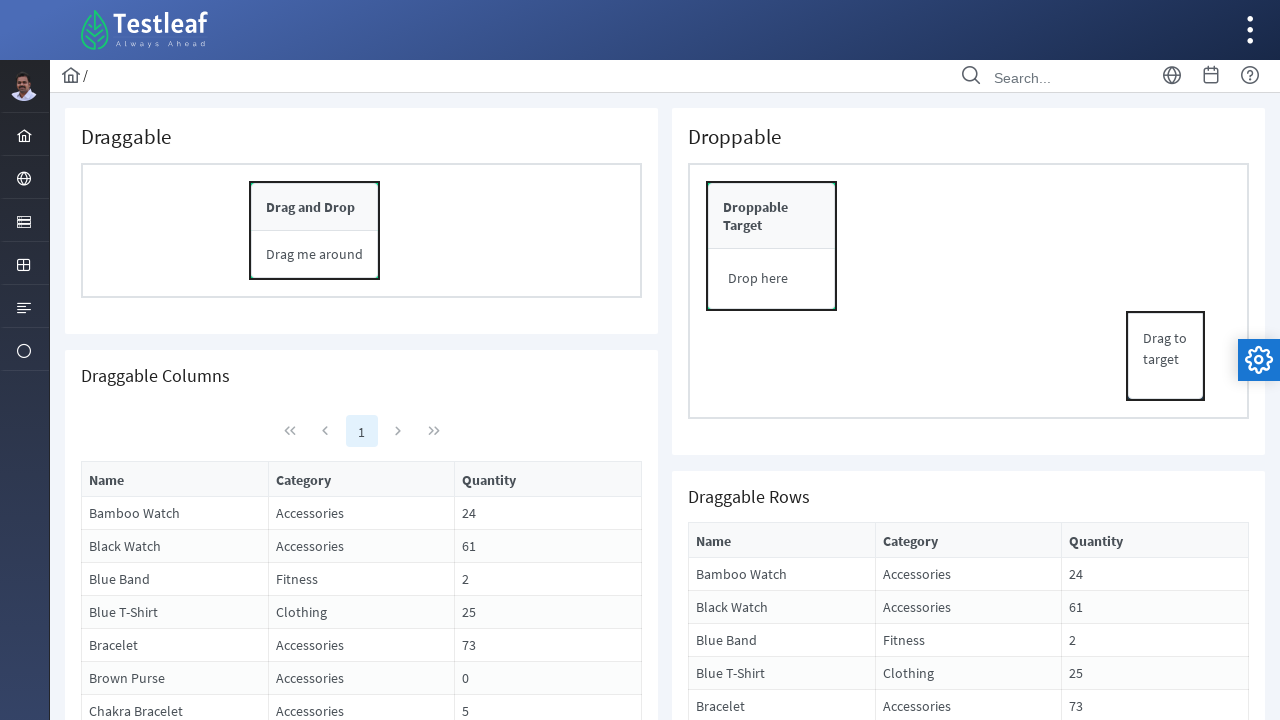

Located drag element and drop target zone
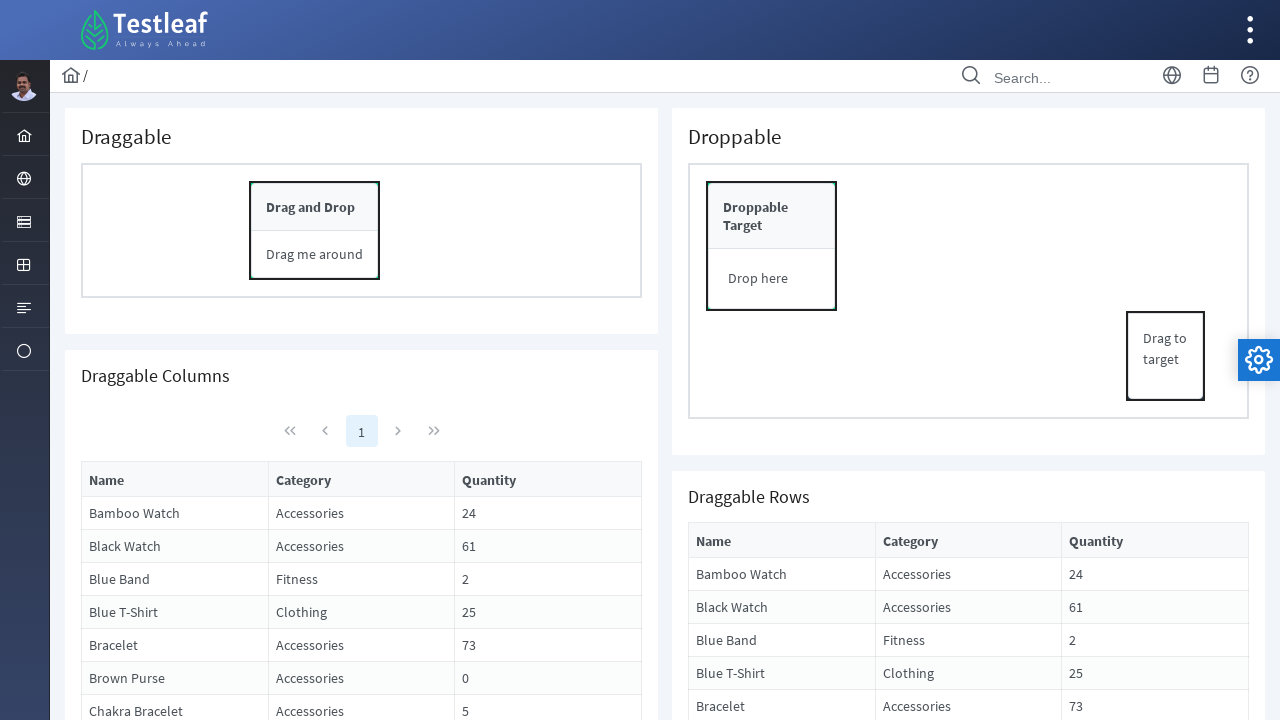

Dragged element to the target drop zone at (772, 246)
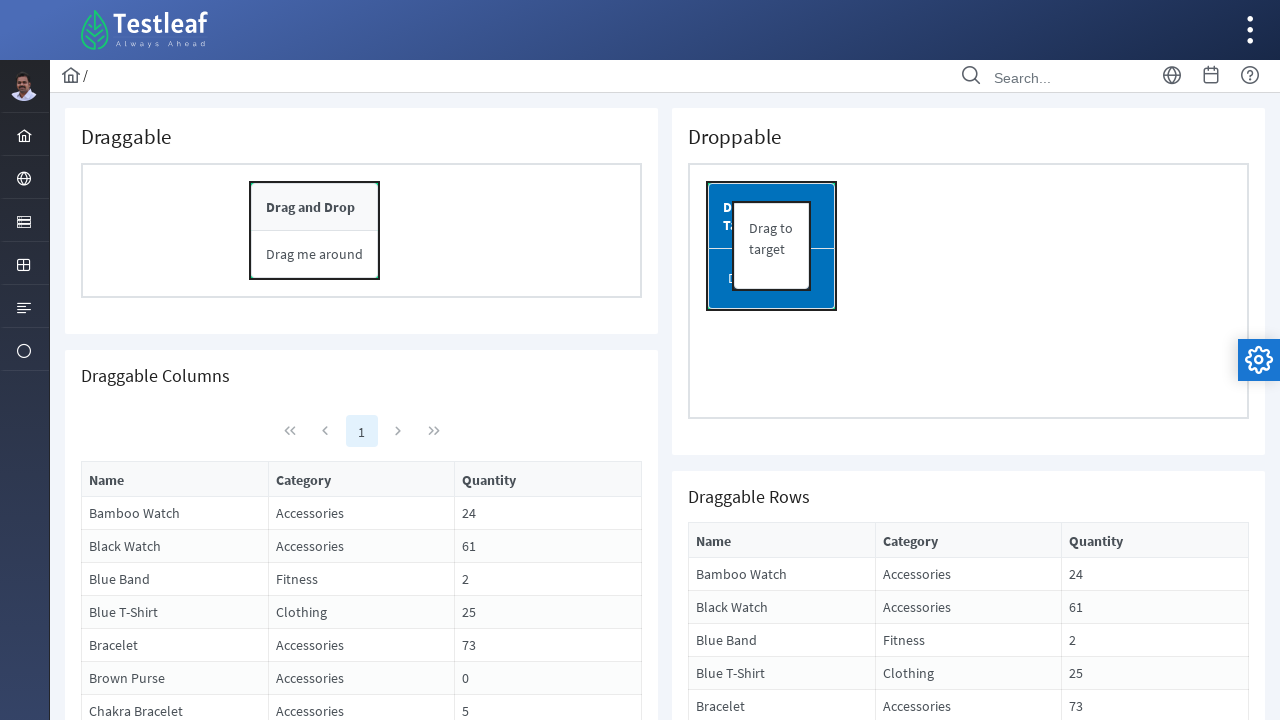

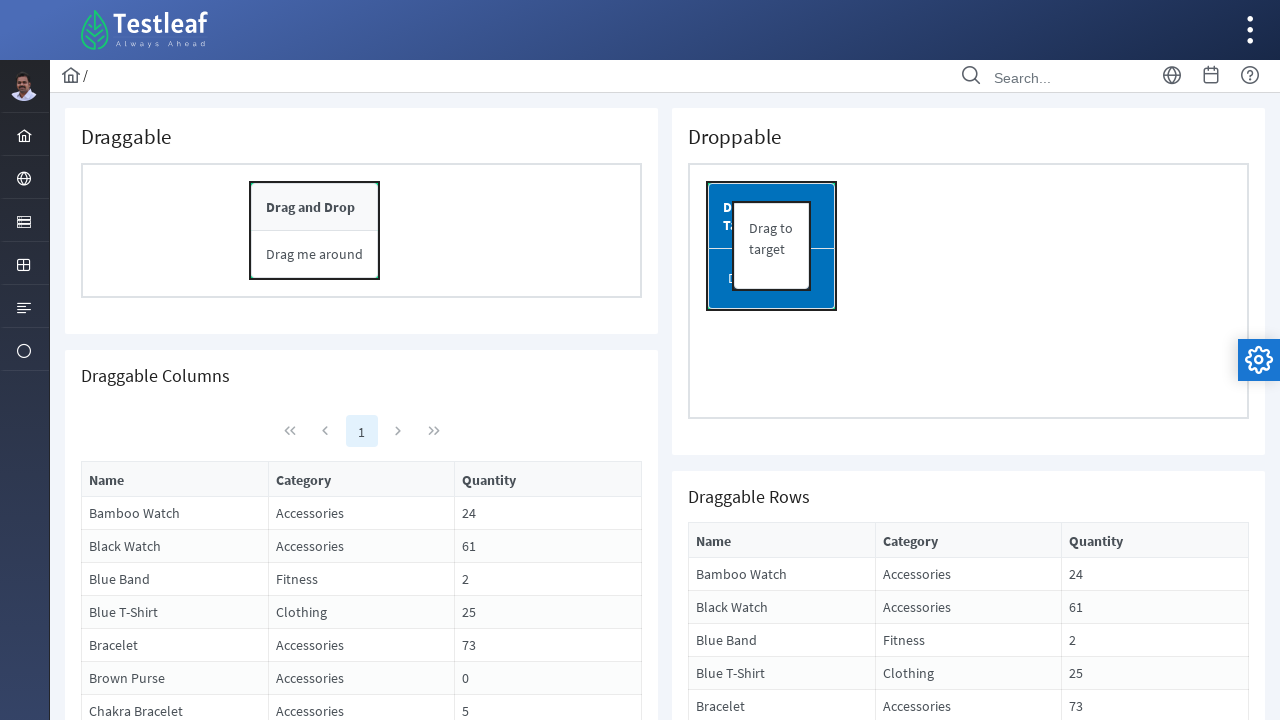